Navigates to a software download page and clicks through a series of links - first clicking the 12th link, then the 6th link, and finally the last link element on the page.

Starting URL: https://download.dominiosistemas.com.br/atualizacao/contabil/

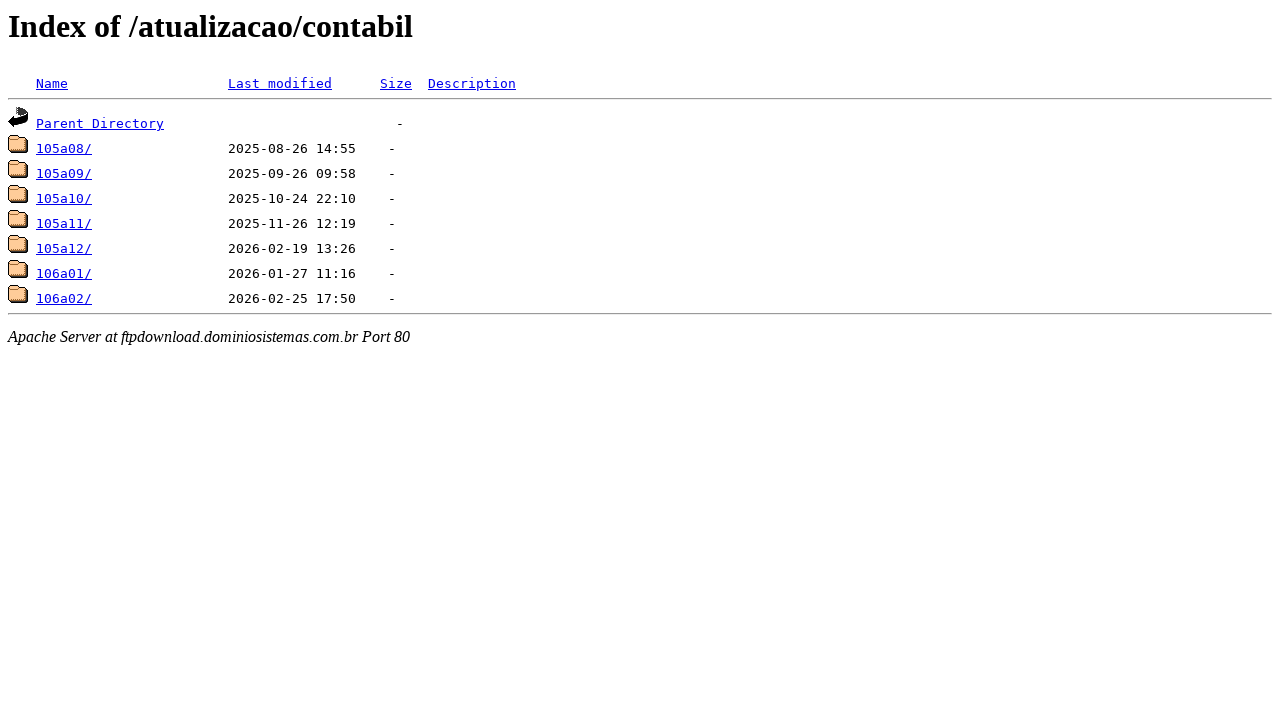

Clicked the 12th link element on the download page at (64, 299) on pre > a:nth-of-type(12)
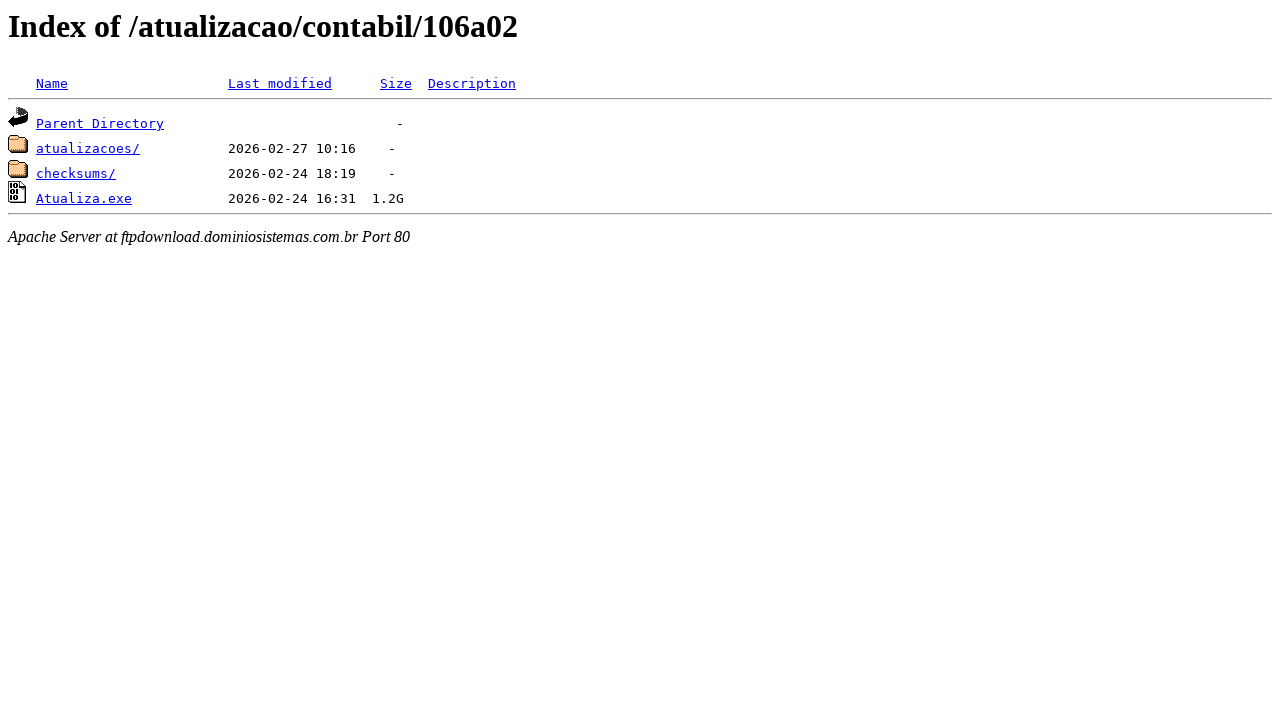

Clicked the 6th link element at (88, 149) on pre > a:nth-of-type(6)
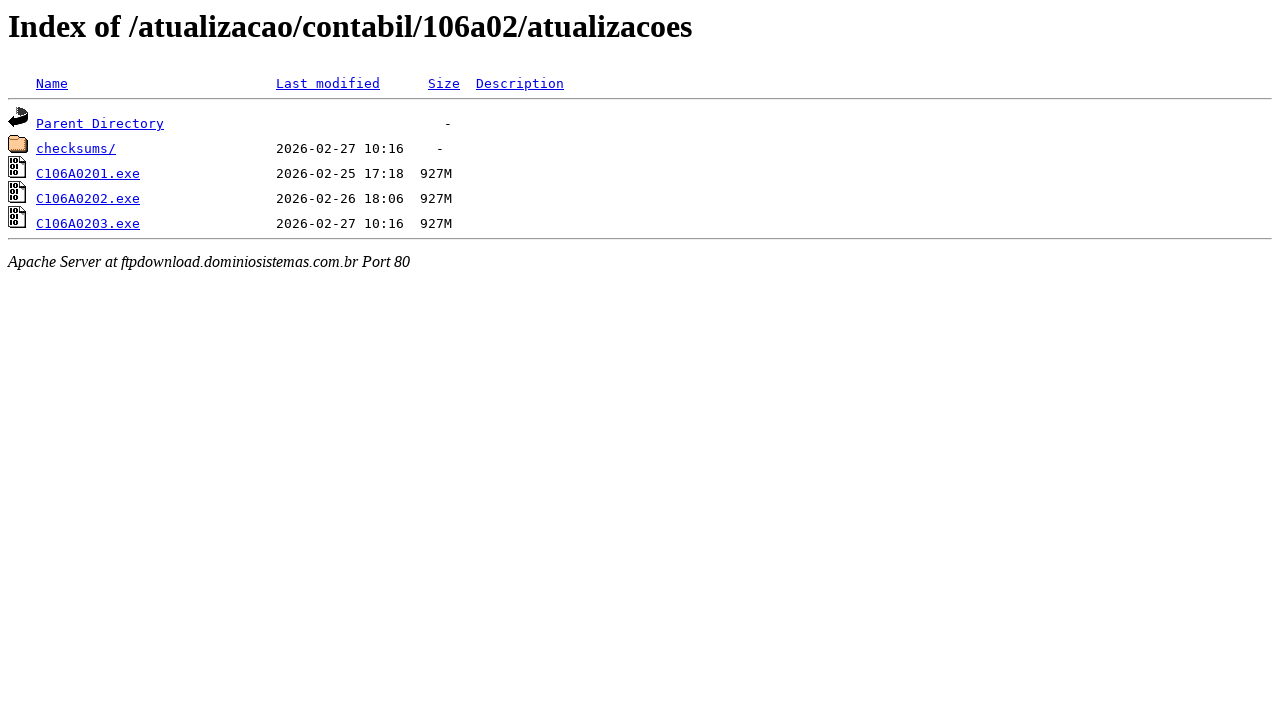

Waited for link elements to load
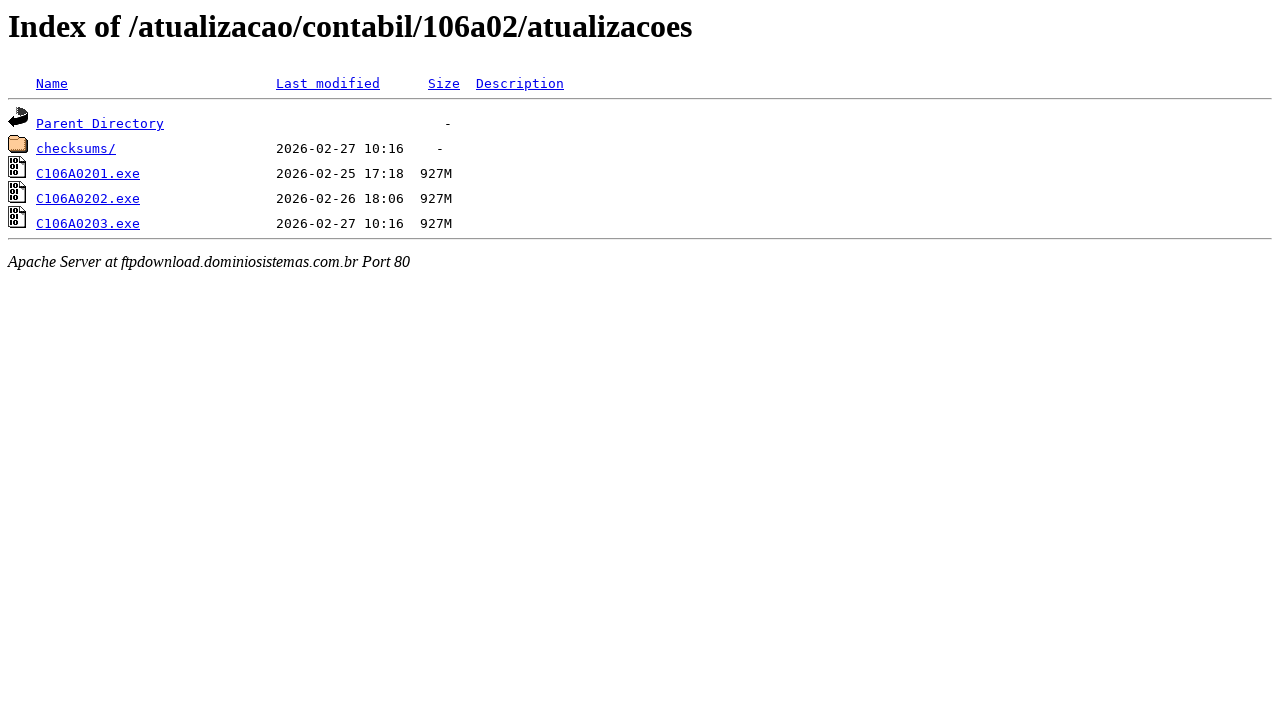

Clicked the last link element on the page at (88, 224) on pre > a >> nth=8
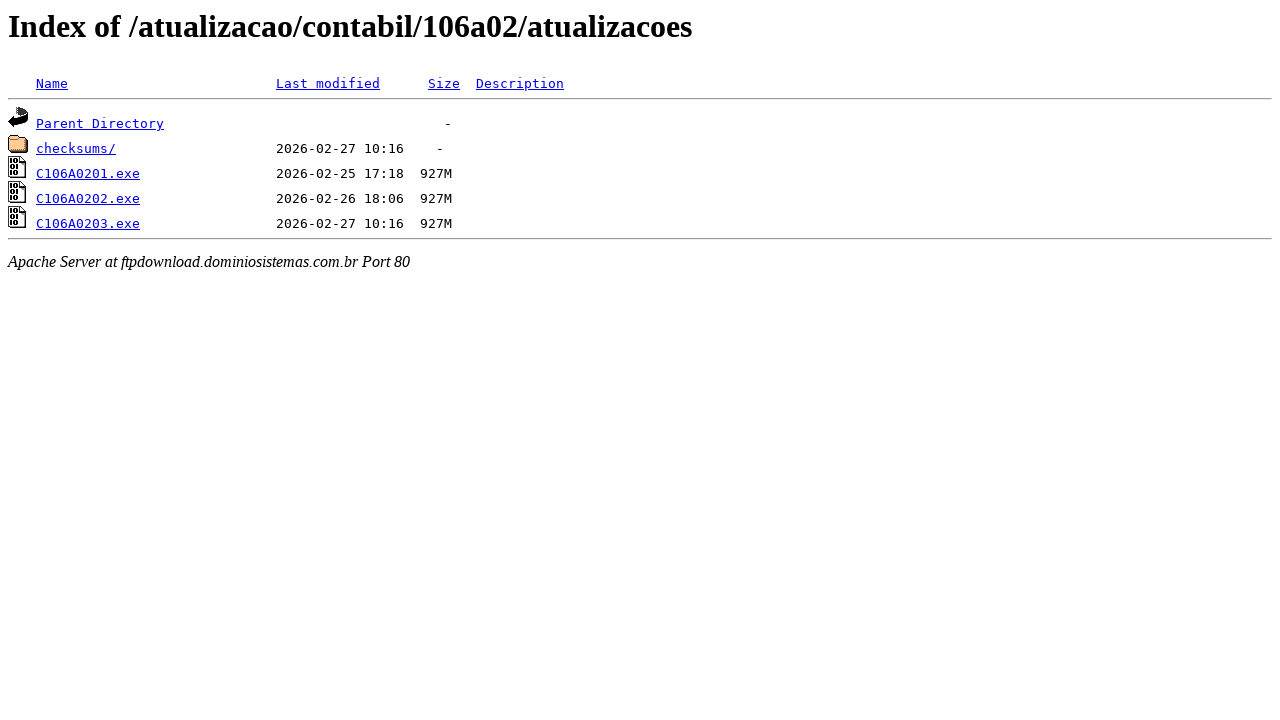

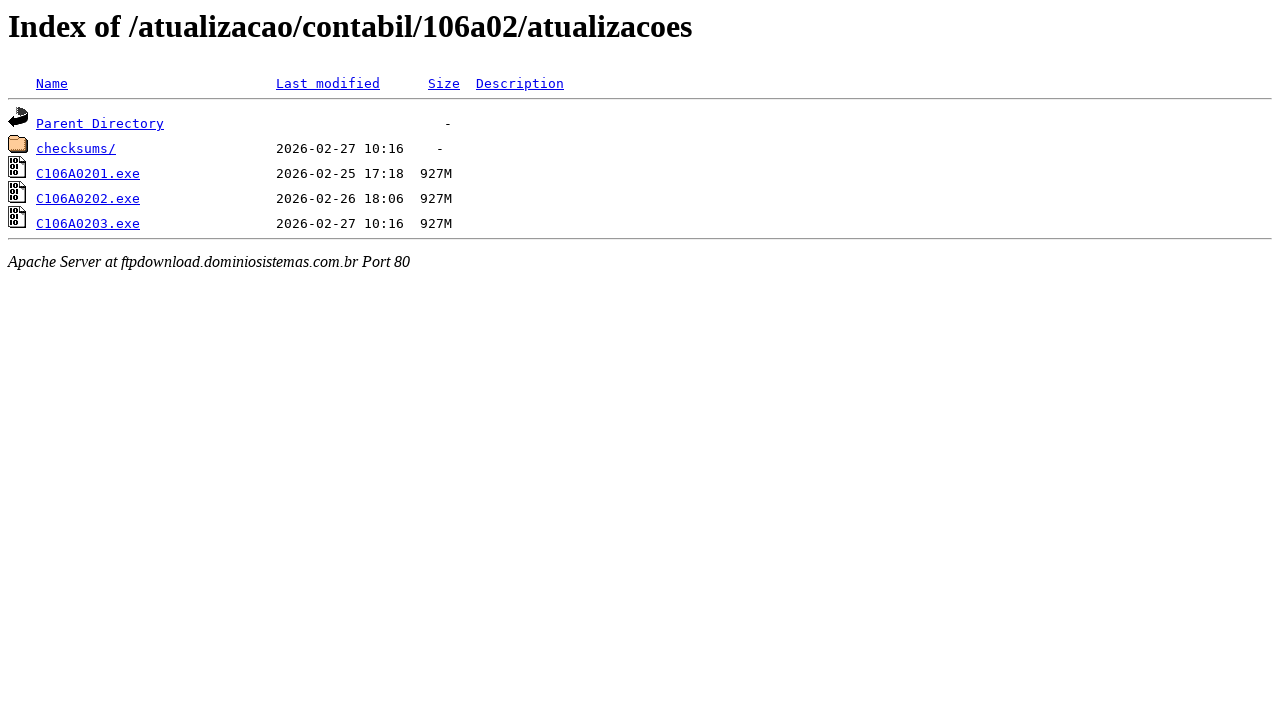